Tests JavaScript confirmation alert functionality by triggering an alert, validating its text, dismissing it, and triggering it again

Starting URL: http://www.tizag.com/javascriptT/javascriptalert.php

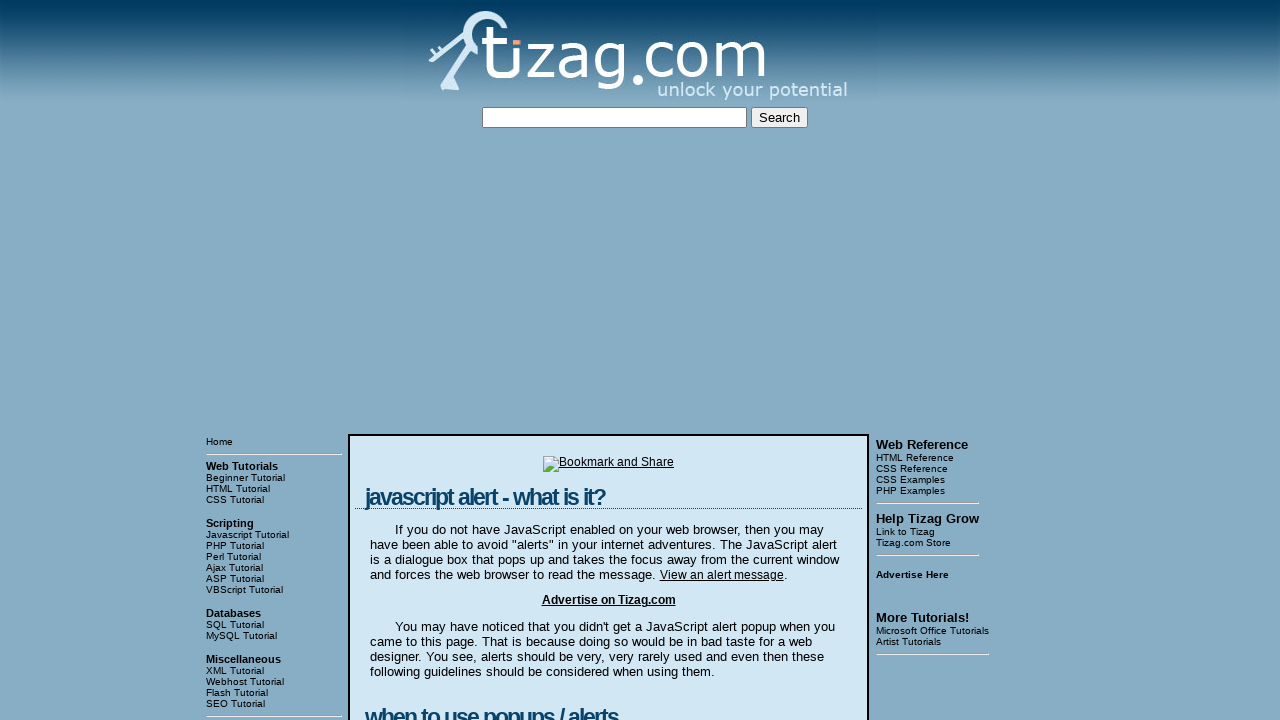

Clicked Confirmation Alert button to trigger alert at (428, 361) on input[value='Confirmation Alert']
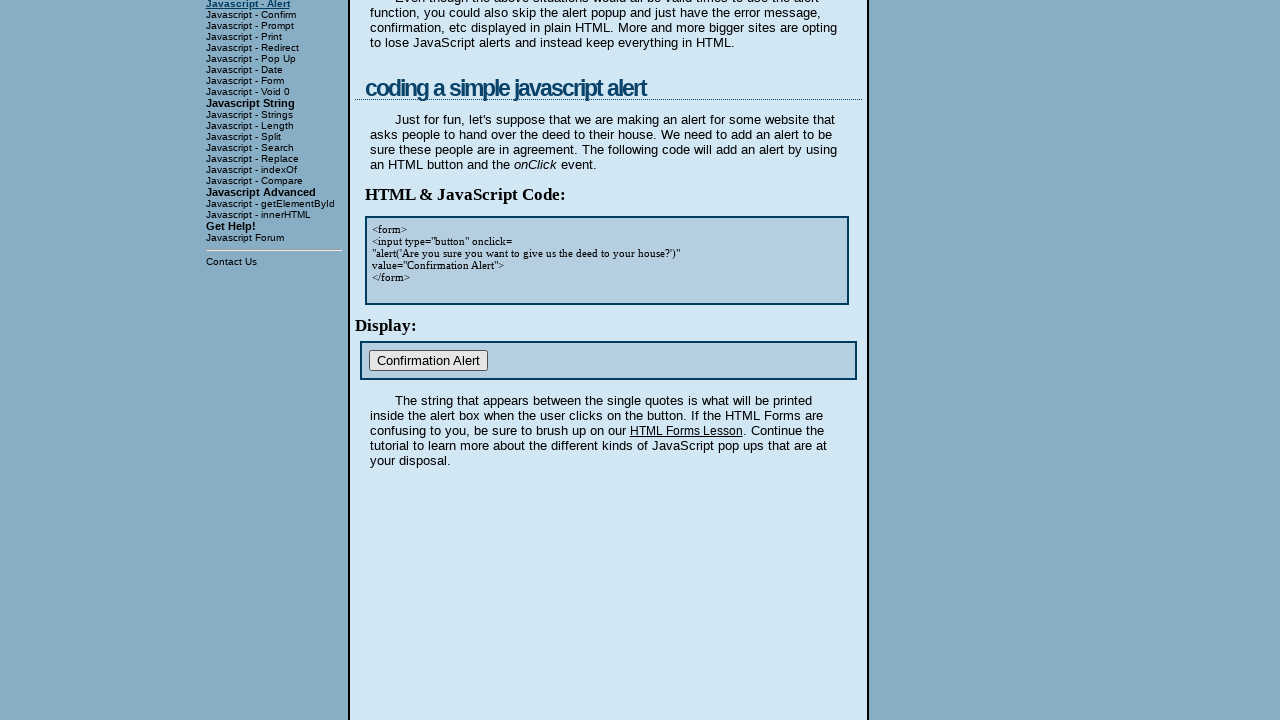

Set up dialog handler to dismiss alert
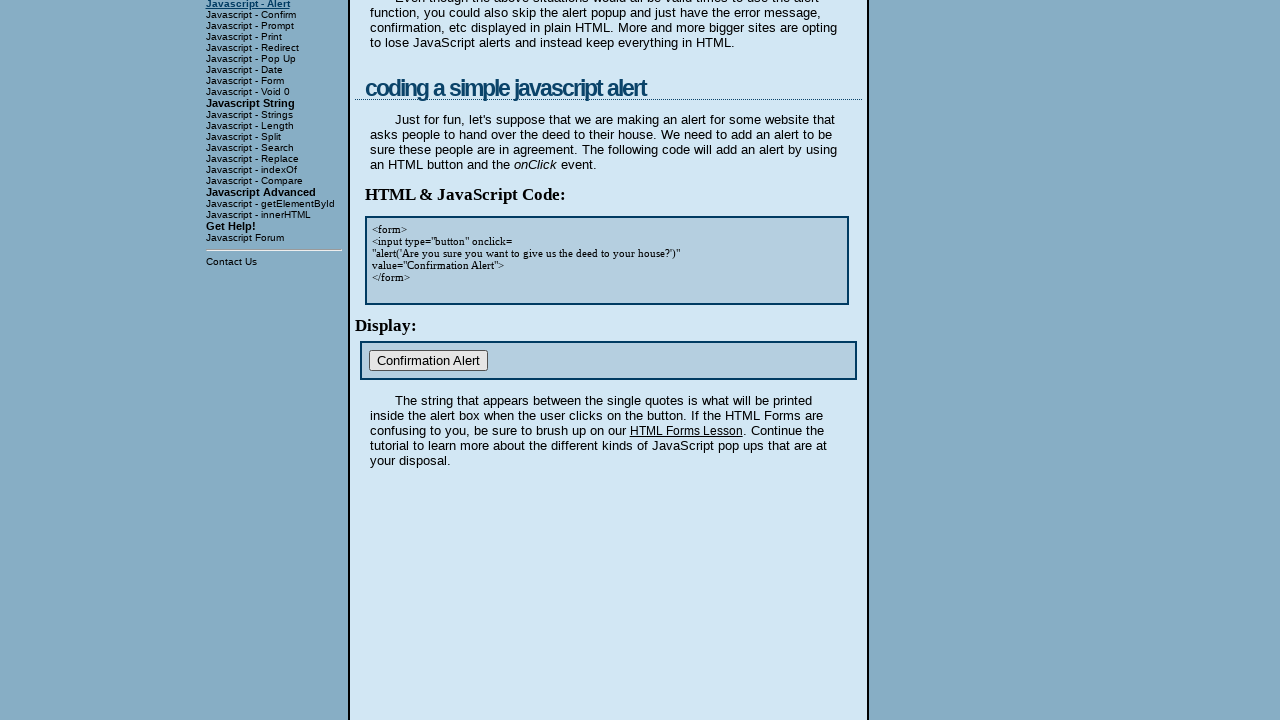

Waited 1 second for alert handling to complete
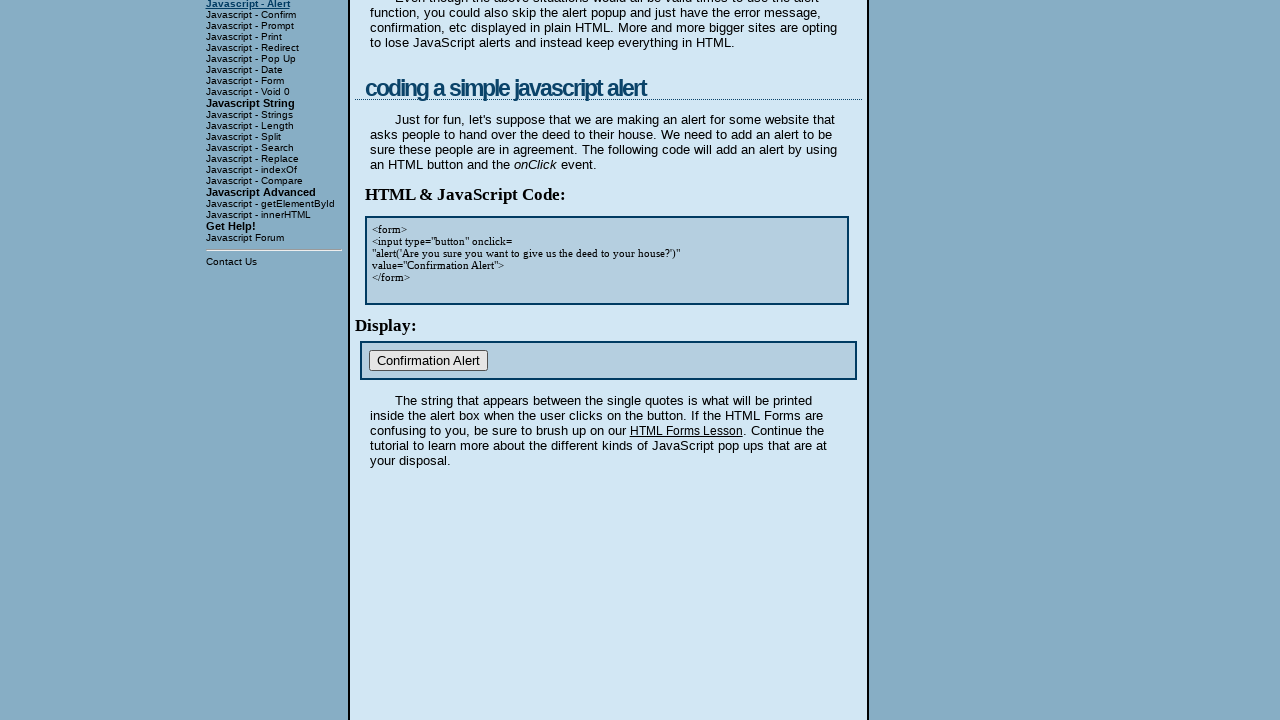

Clicked Confirmation Alert button again at (428, 361) on input[value='Confirmation Alert']
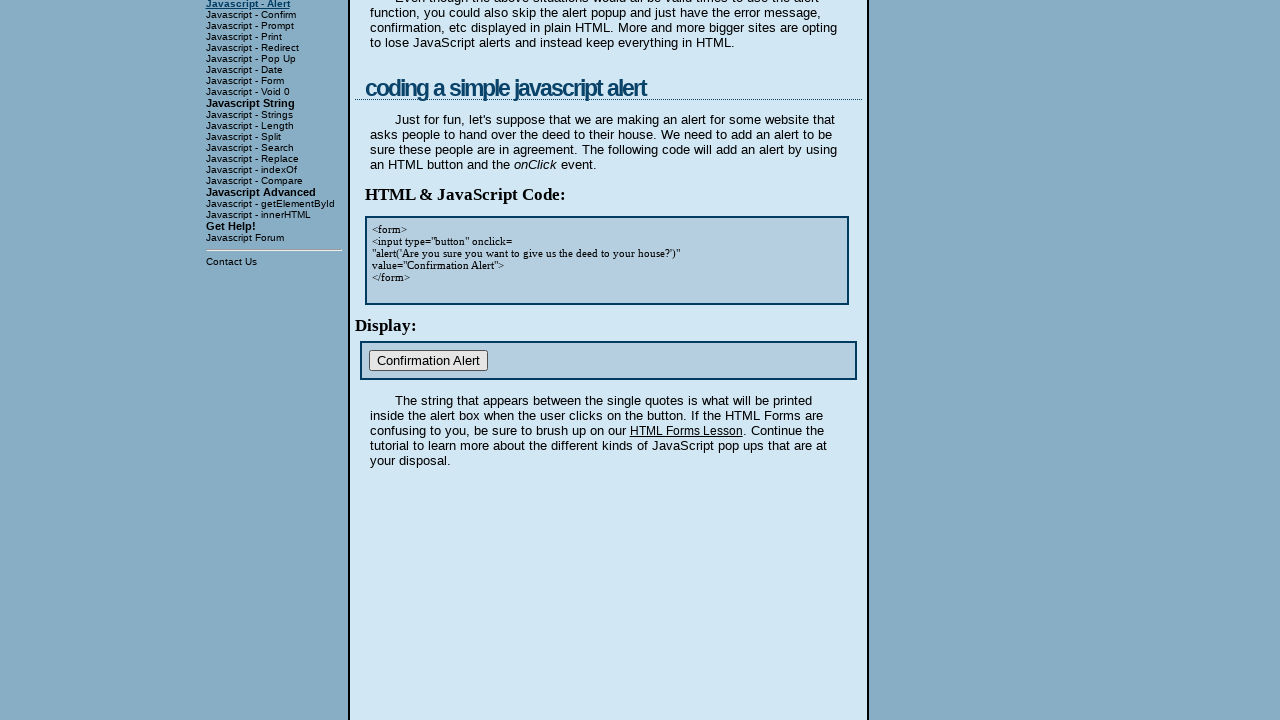

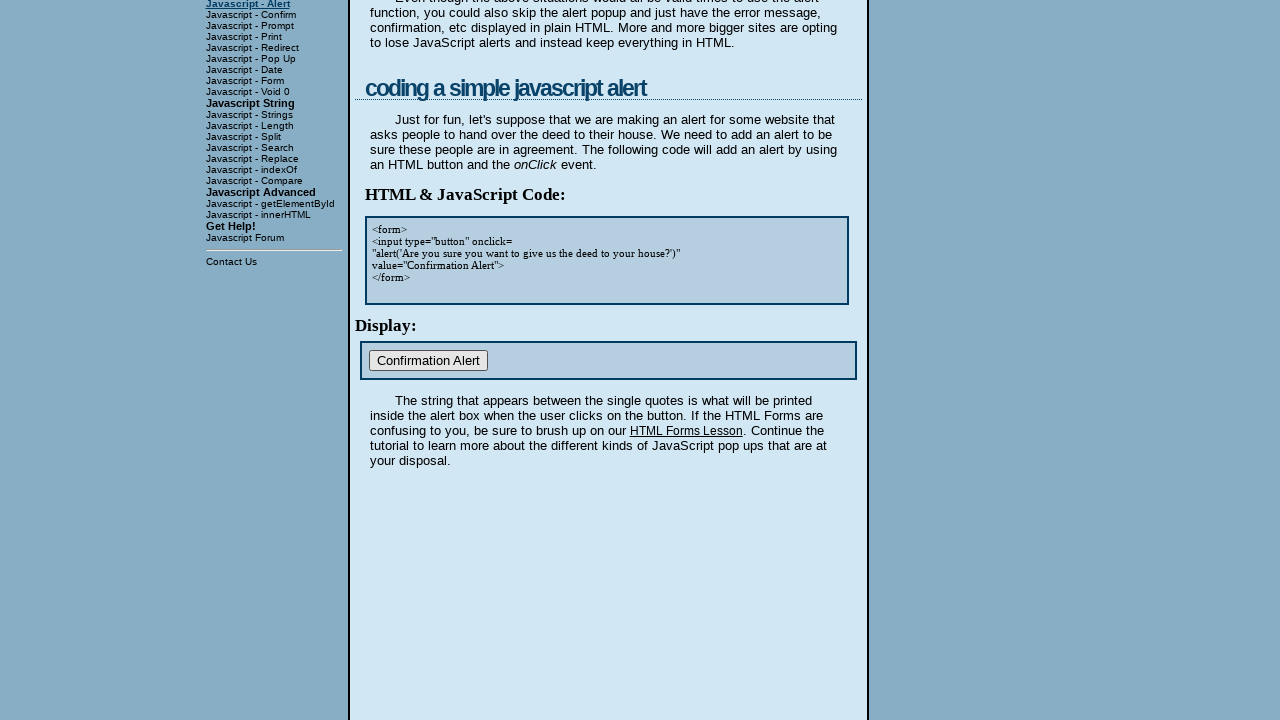